Tests adding 8 elements and then removing all of them by clicking each delete button, verifying the list becomes empty

Starting URL: https://the-internet.herokuapp.com/

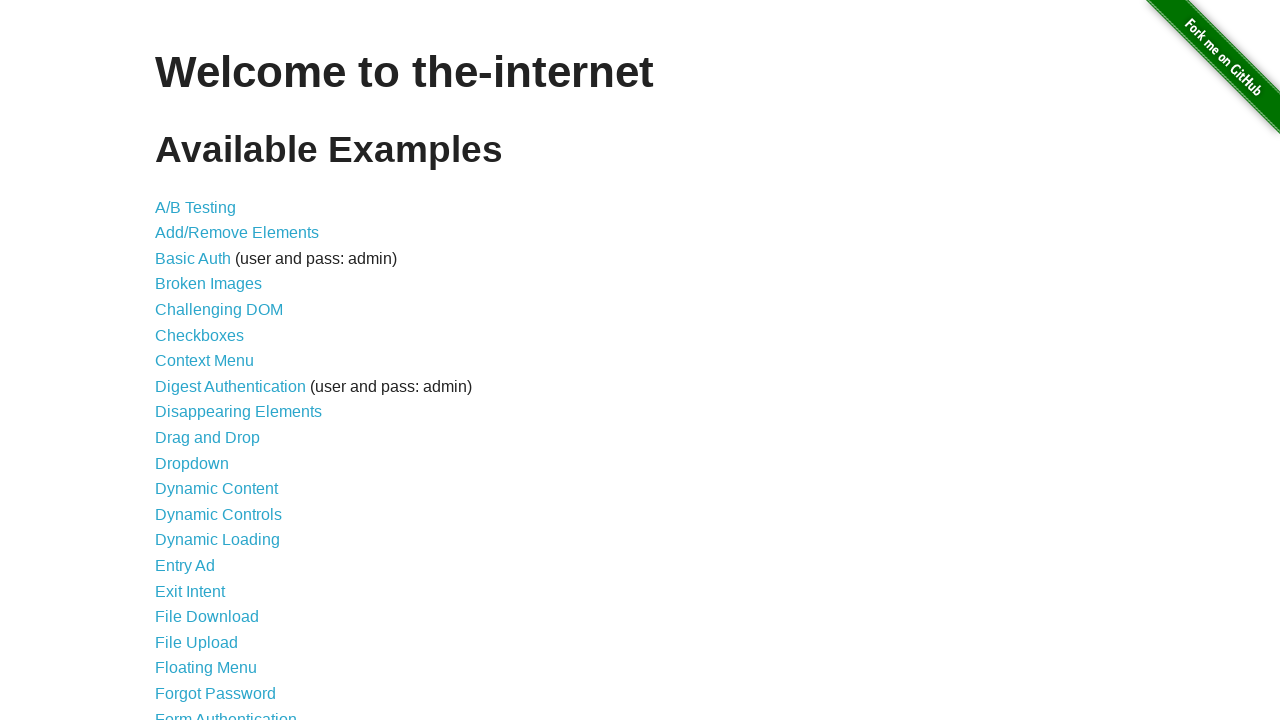

Clicked on 'Add/Remove Elements' link at (237, 233) on a:has-text('Add/Remove Elements')
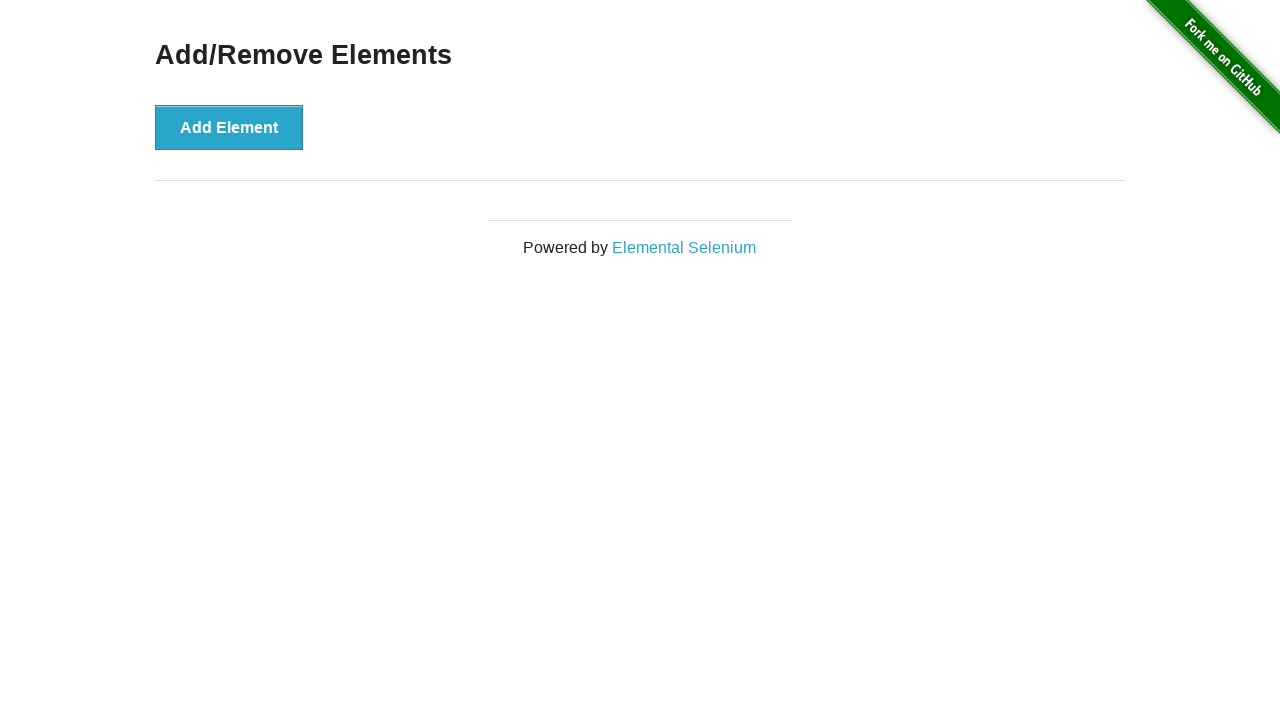

Waited for 'Add Element' button to load
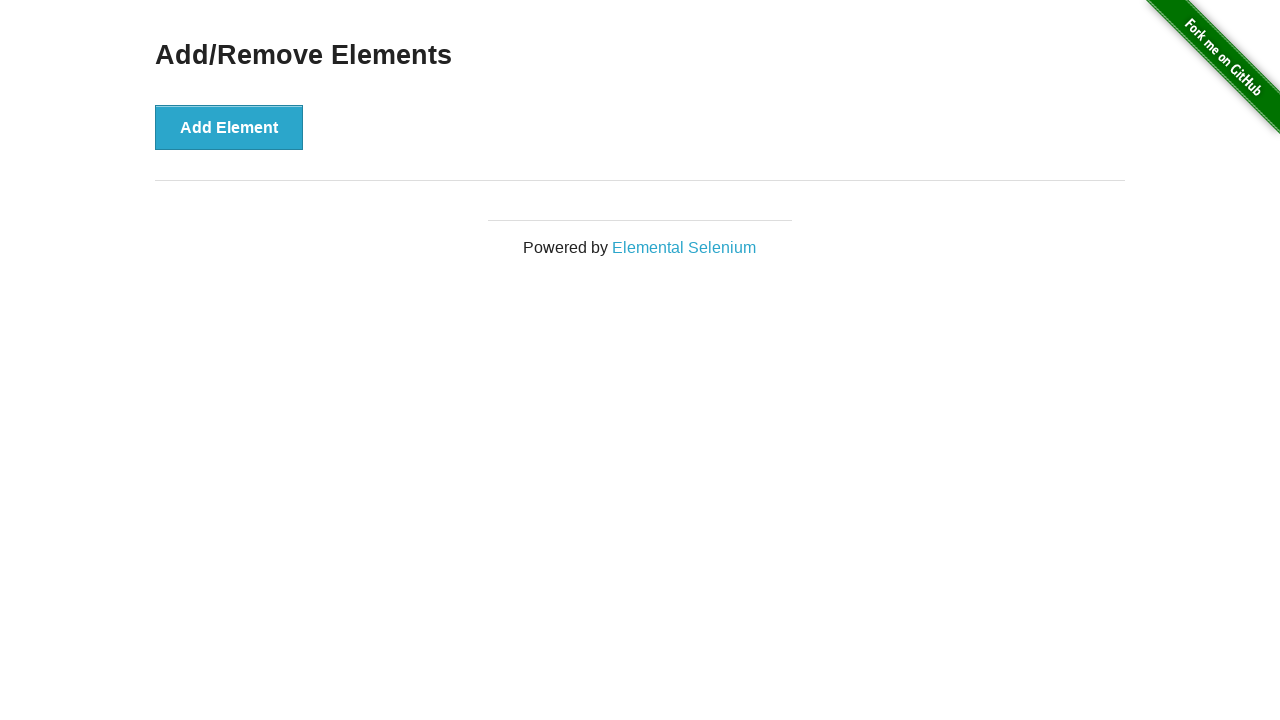

Clicked 'Add Element' button (iteration 1 of 8) at (229, 127) on button:has-text('Add Element')
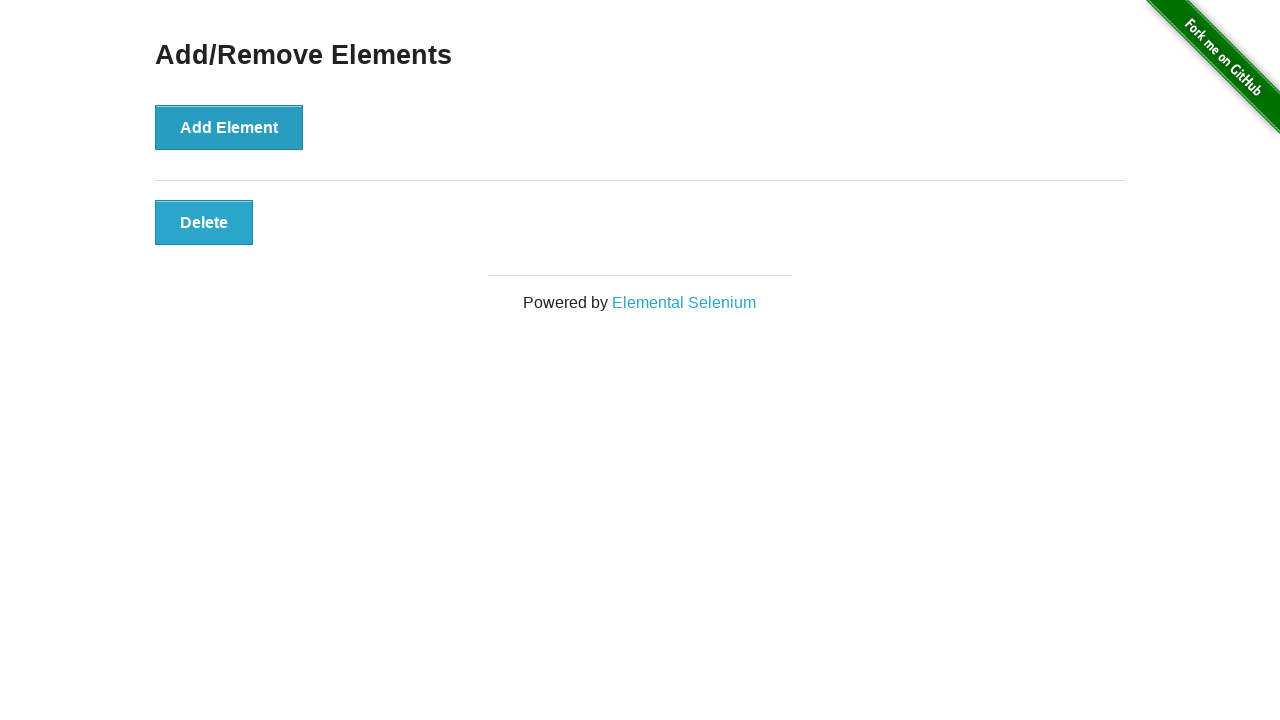

Clicked 'Add Element' button (iteration 2 of 8) at (229, 127) on button:has-text('Add Element')
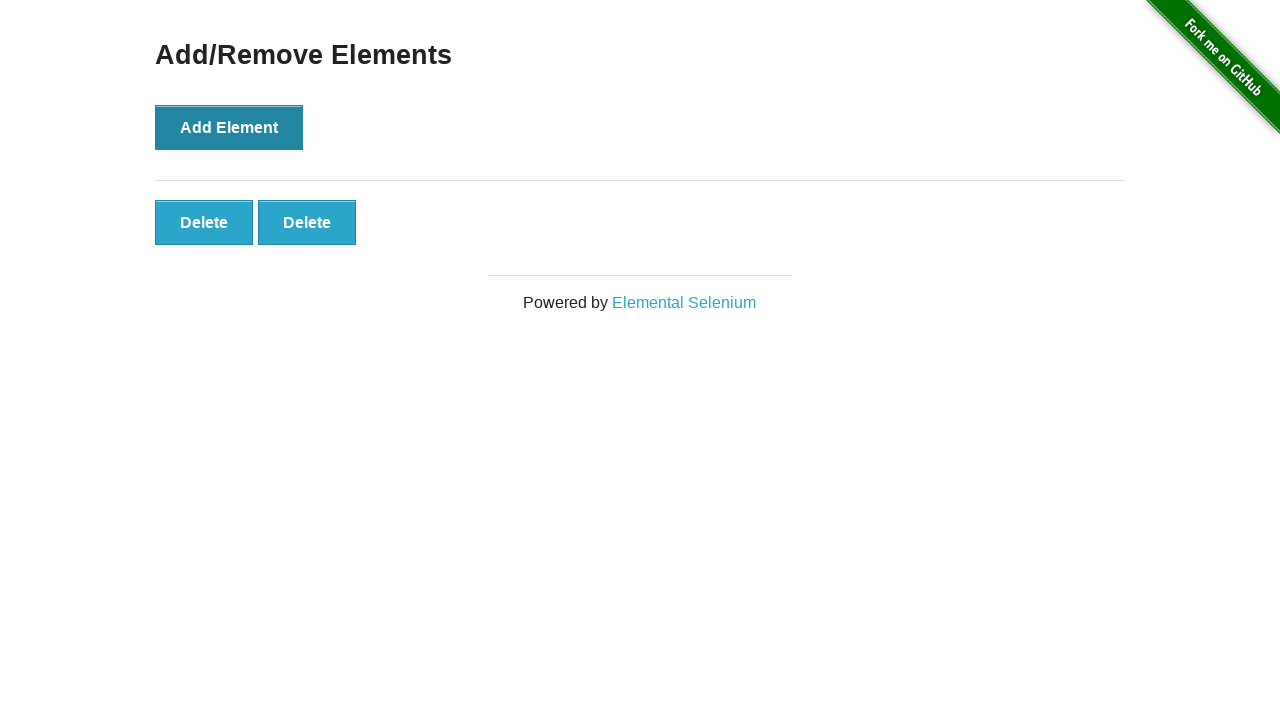

Clicked 'Add Element' button (iteration 3 of 8) at (229, 127) on button:has-text('Add Element')
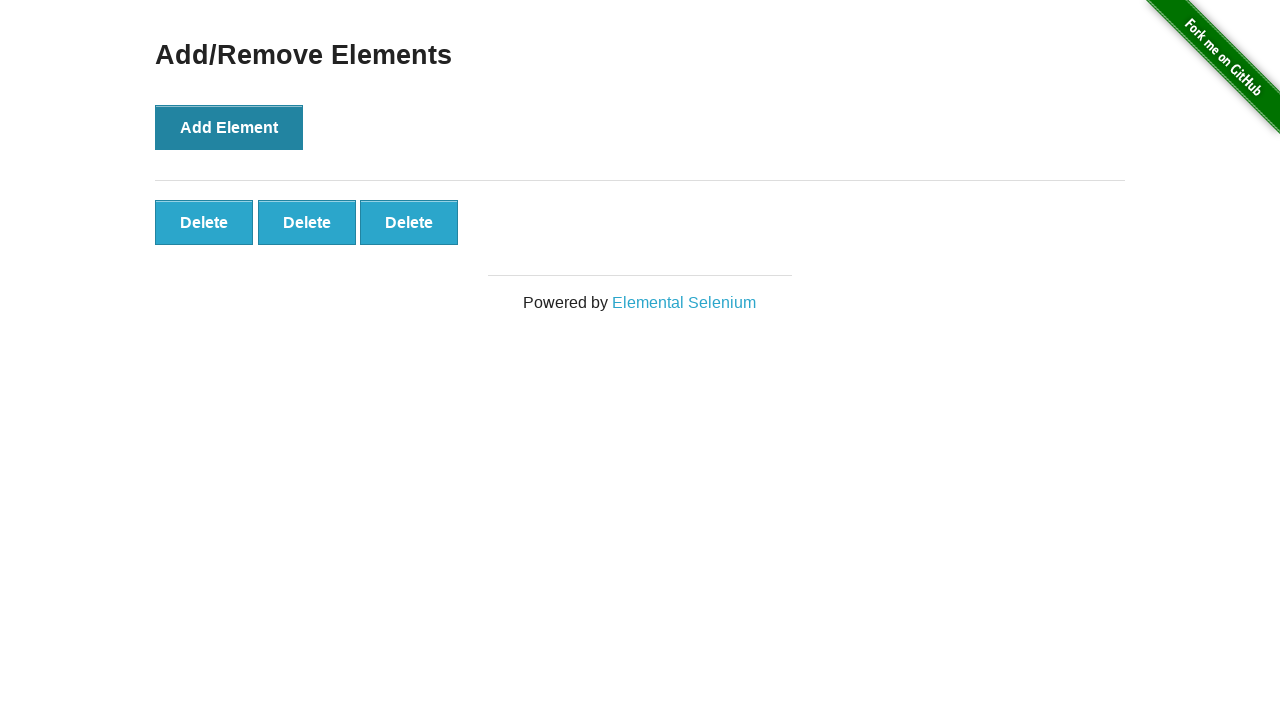

Clicked 'Add Element' button (iteration 4 of 8) at (229, 127) on button:has-text('Add Element')
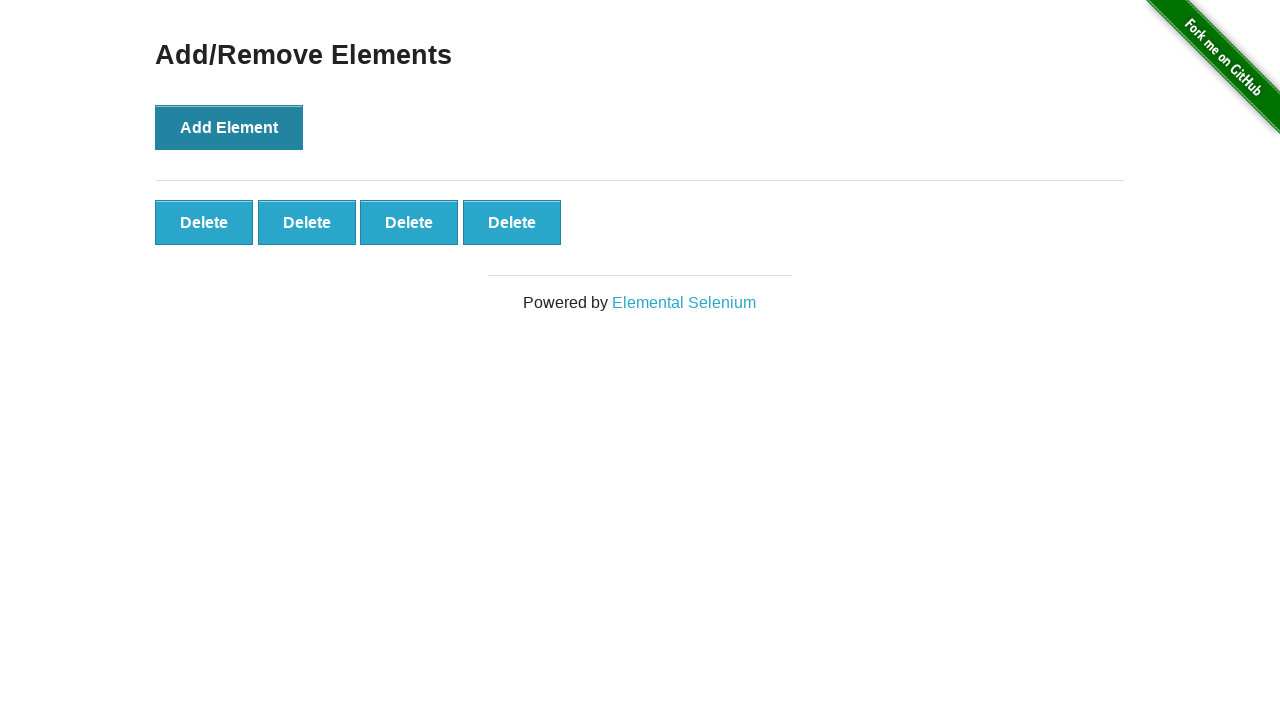

Clicked 'Add Element' button (iteration 5 of 8) at (229, 127) on button:has-text('Add Element')
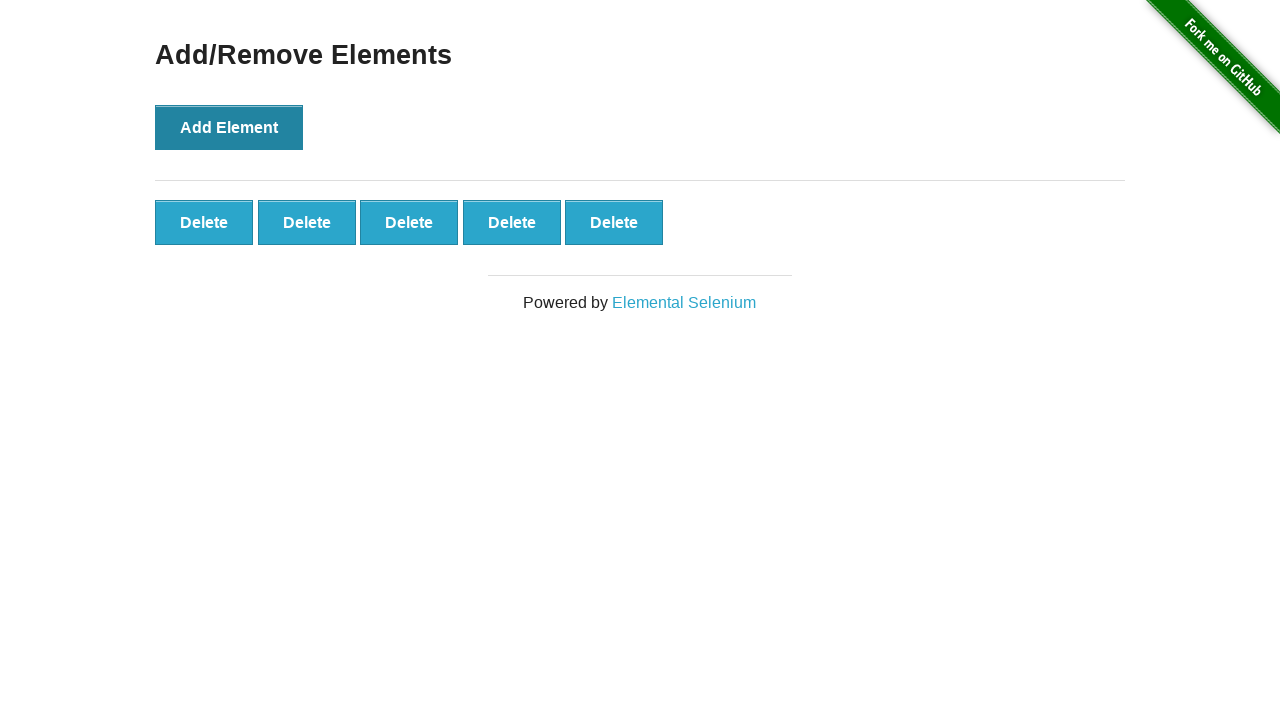

Clicked 'Add Element' button (iteration 6 of 8) at (229, 127) on button:has-text('Add Element')
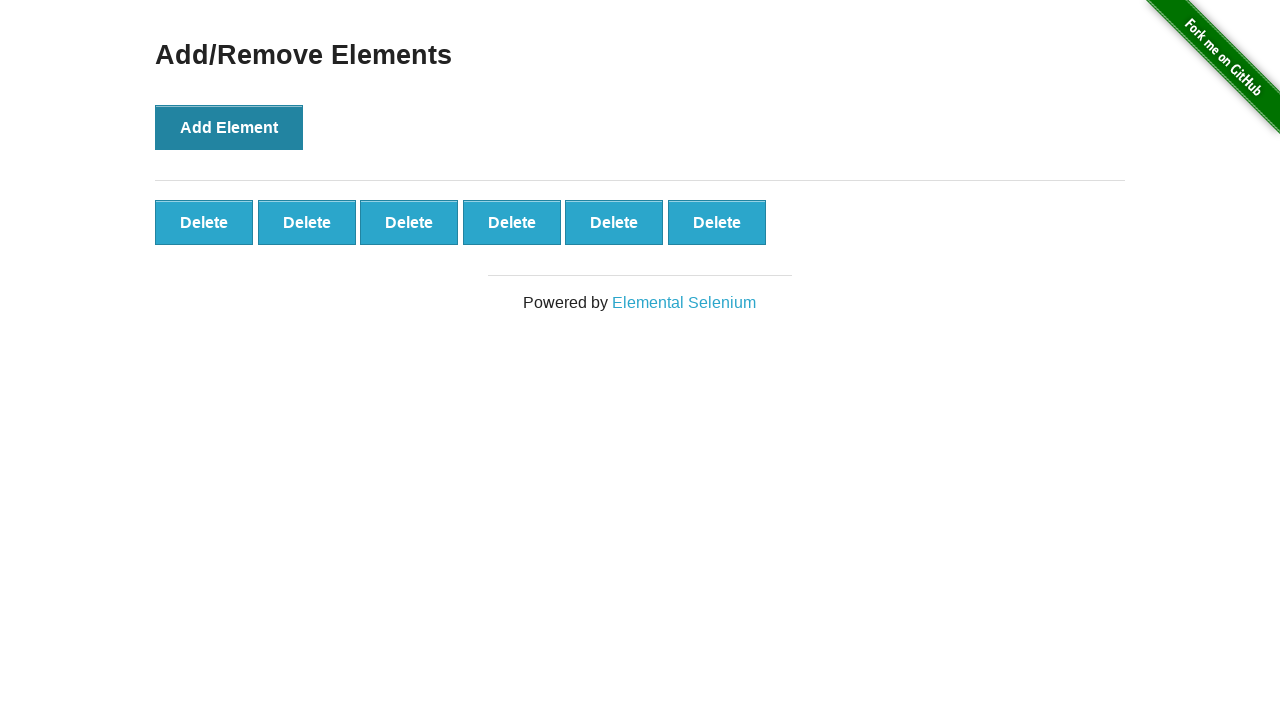

Clicked 'Add Element' button (iteration 7 of 8) at (229, 127) on button:has-text('Add Element')
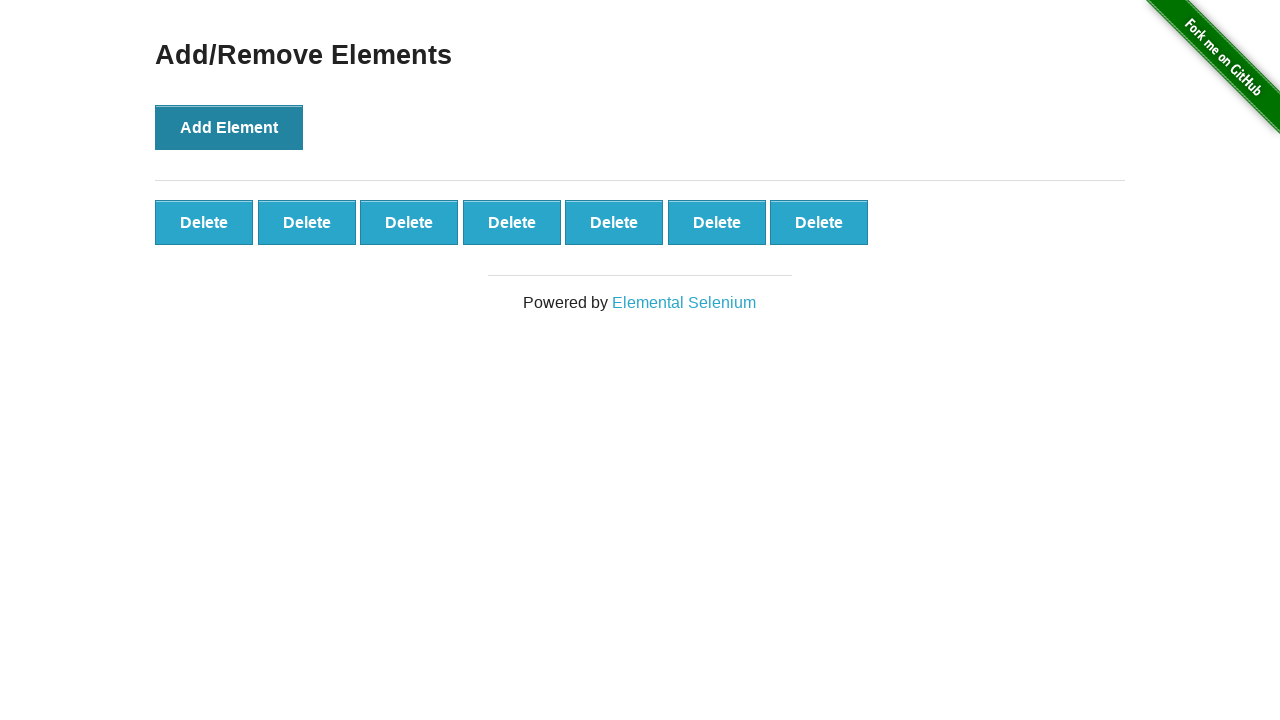

Clicked 'Add Element' button (iteration 8 of 8) at (229, 127) on button:has-text('Add Element')
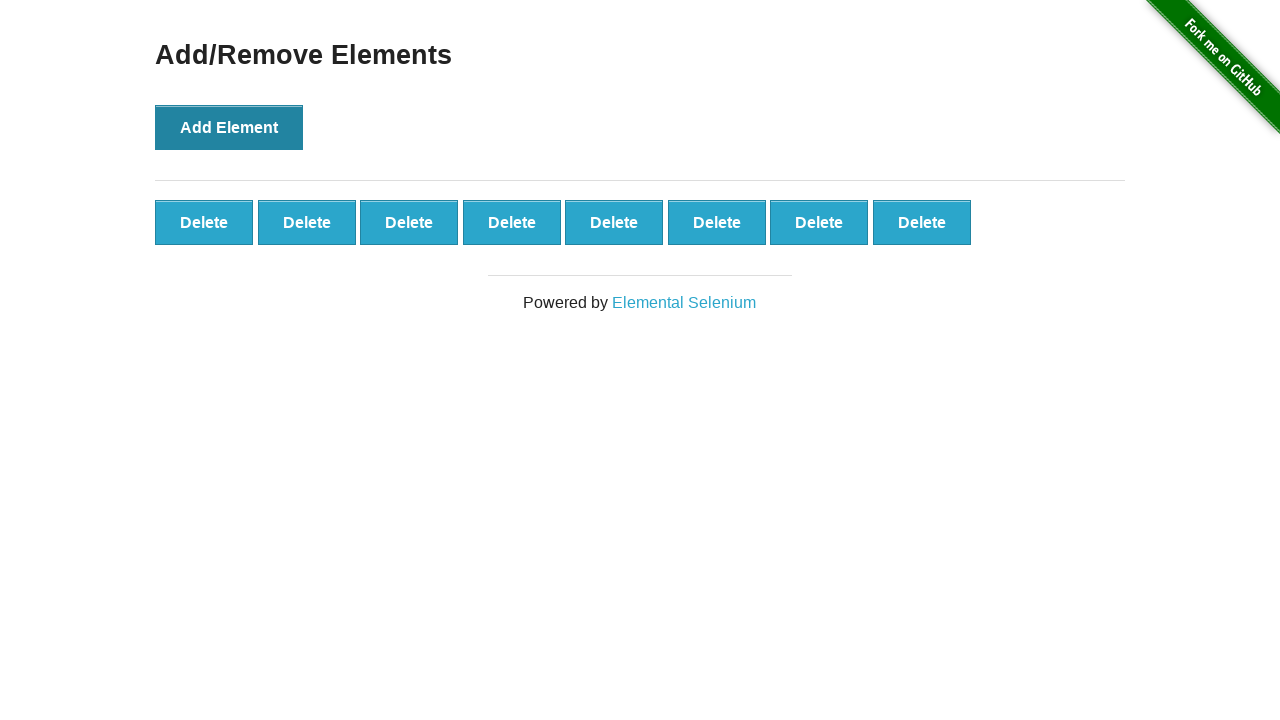

Verified that 8 delete buttons are present
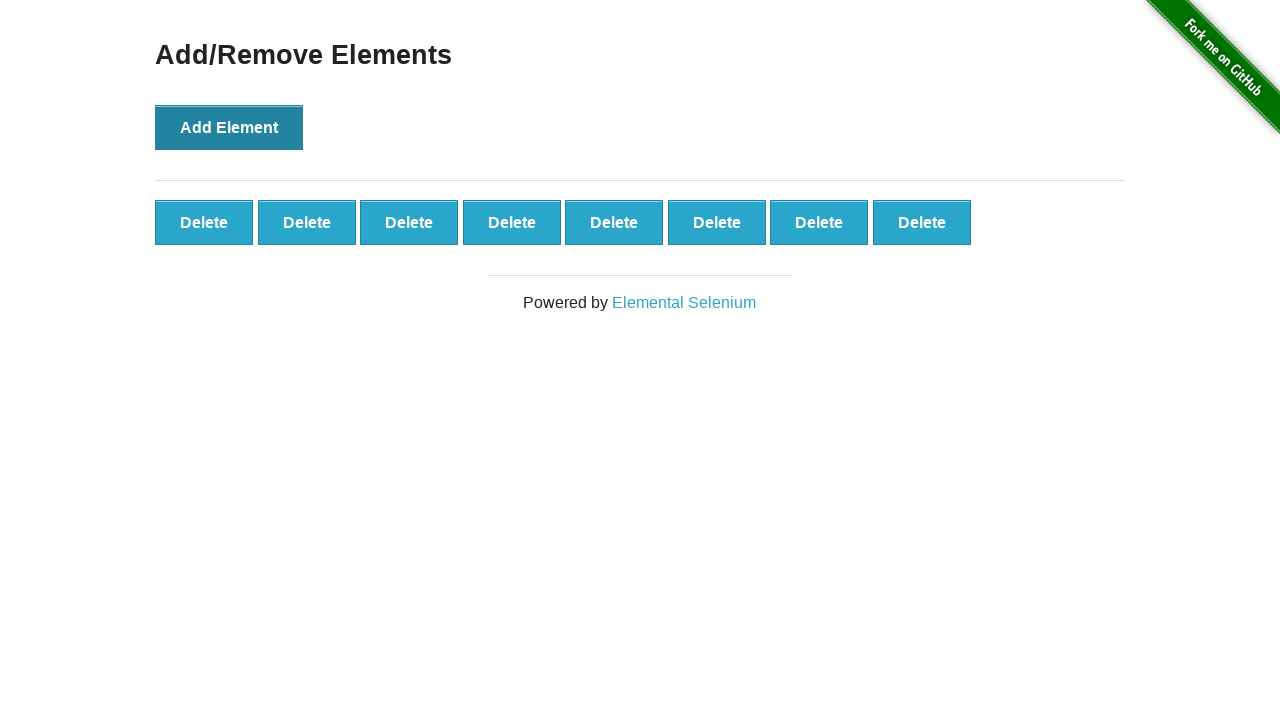

Clicked delete button (iteration 1 of 8) at (204, 222) on button.added-manually >> nth=0
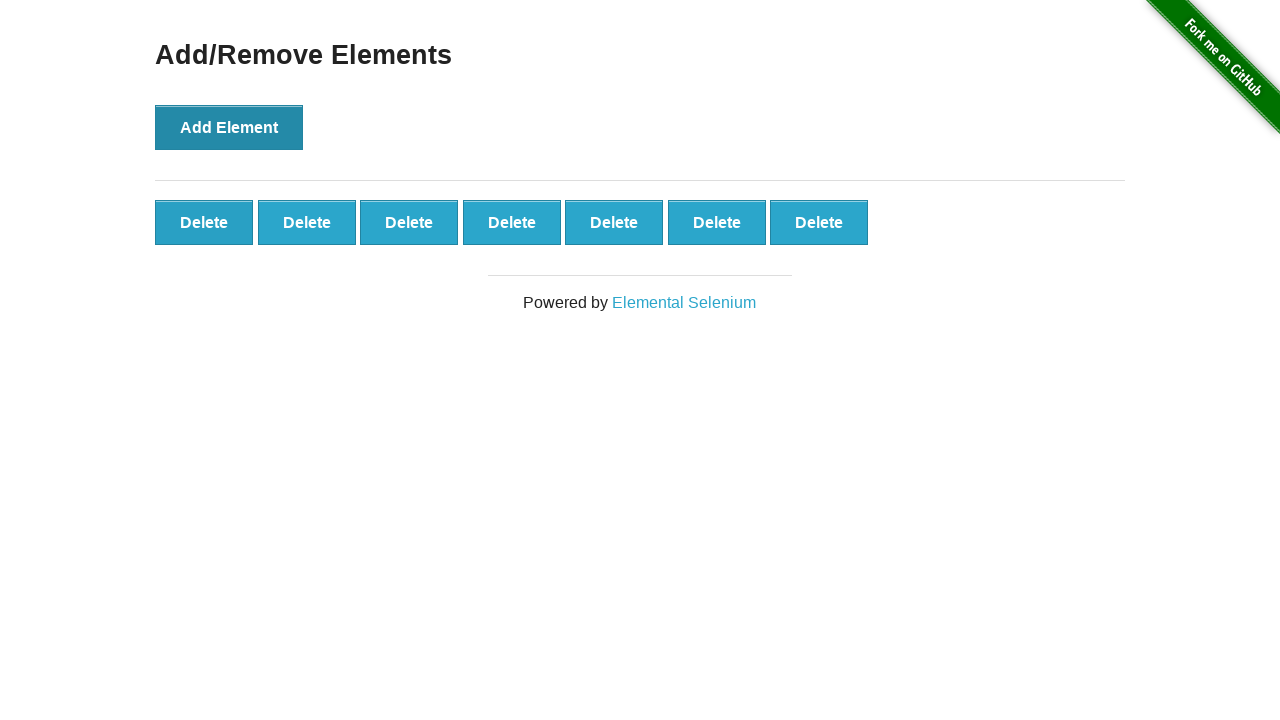

Clicked delete button (iteration 2 of 8) at (204, 222) on button.added-manually >> nth=0
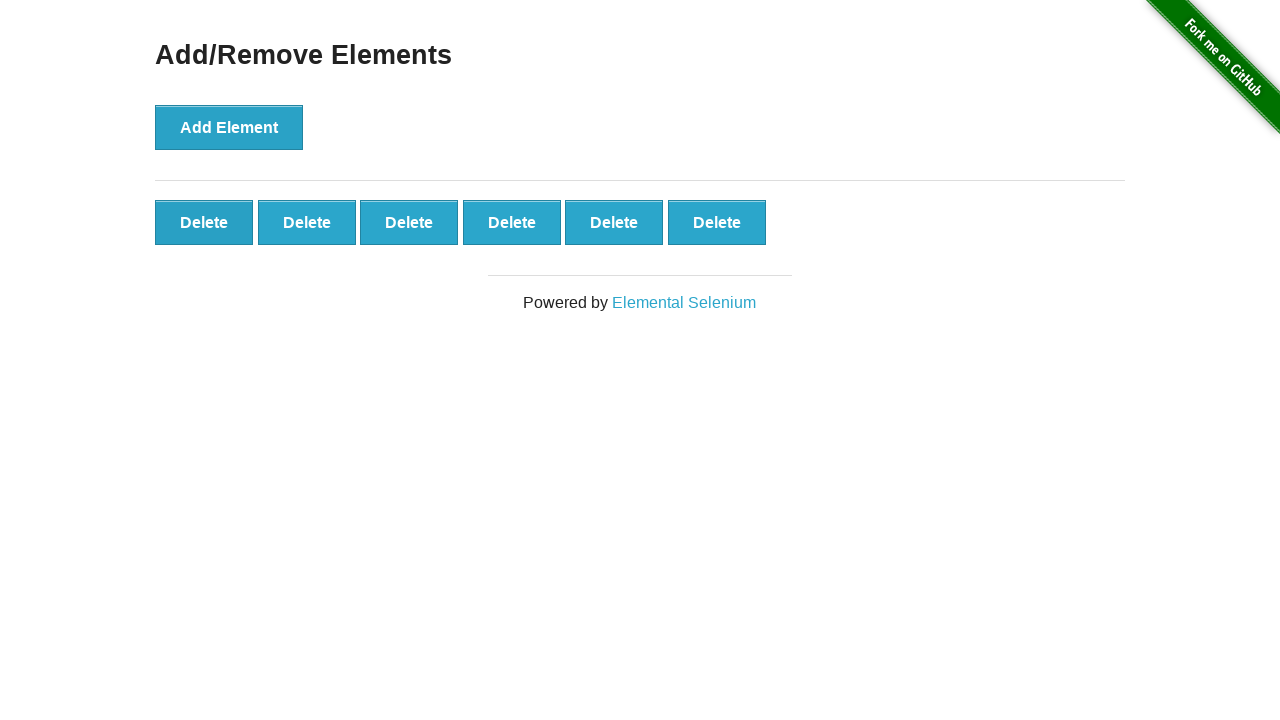

Clicked delete button (iteration 3 of 8) at (204, 222) on button.added-manually >> nth=0
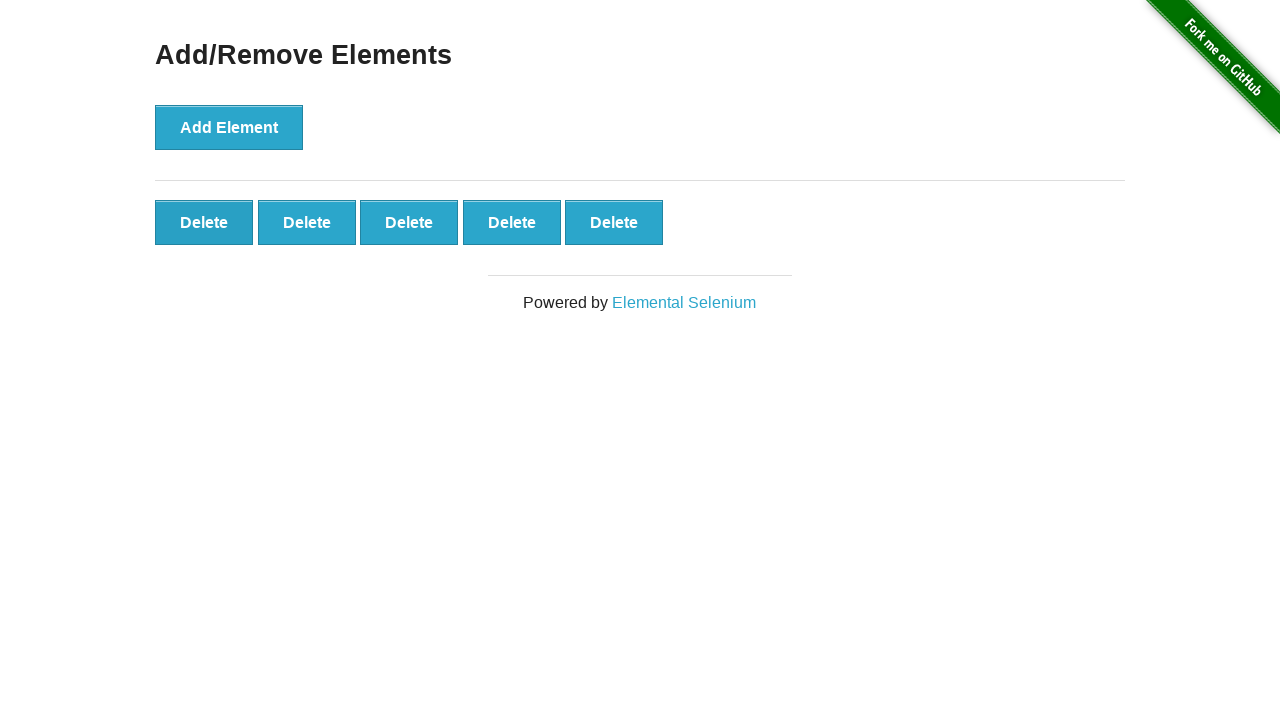

Clicked delete button (iteration 4 of 8) at (204, 222) on button.added-manually >> nth=0
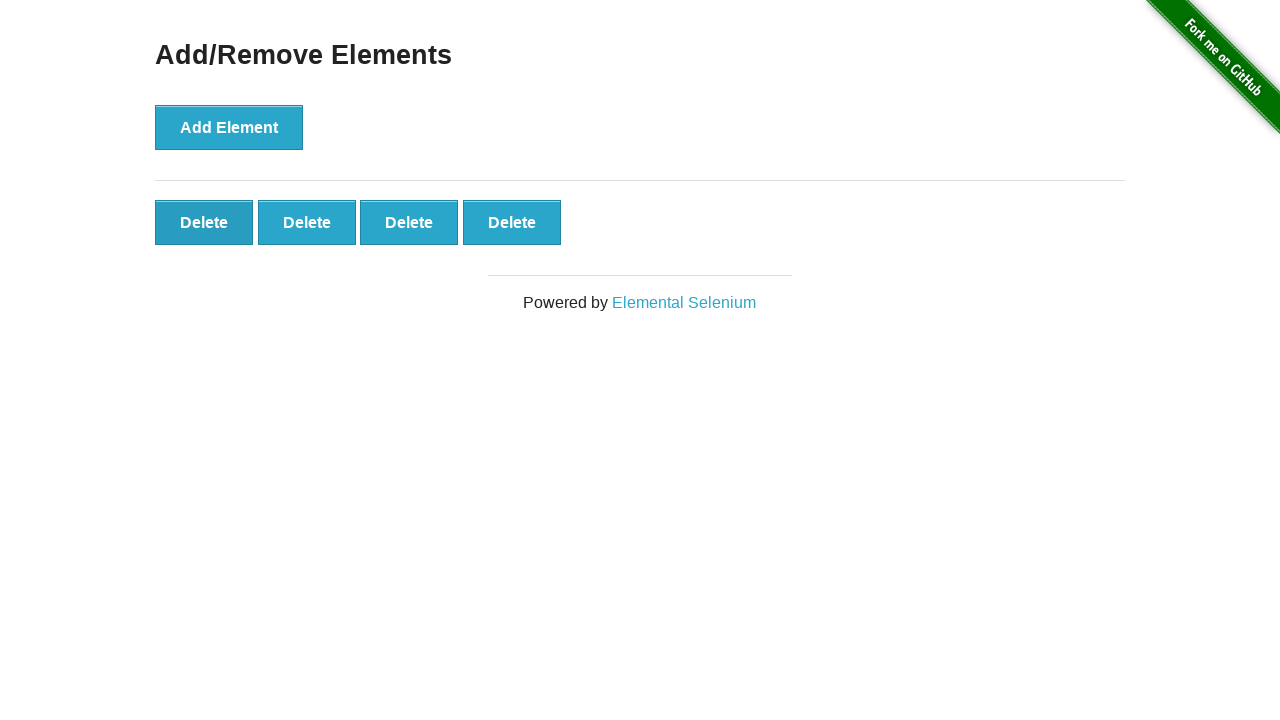

Clicked delete button (iteration 5 of 8) at (204, 222) on button.added-manually >> nth=0
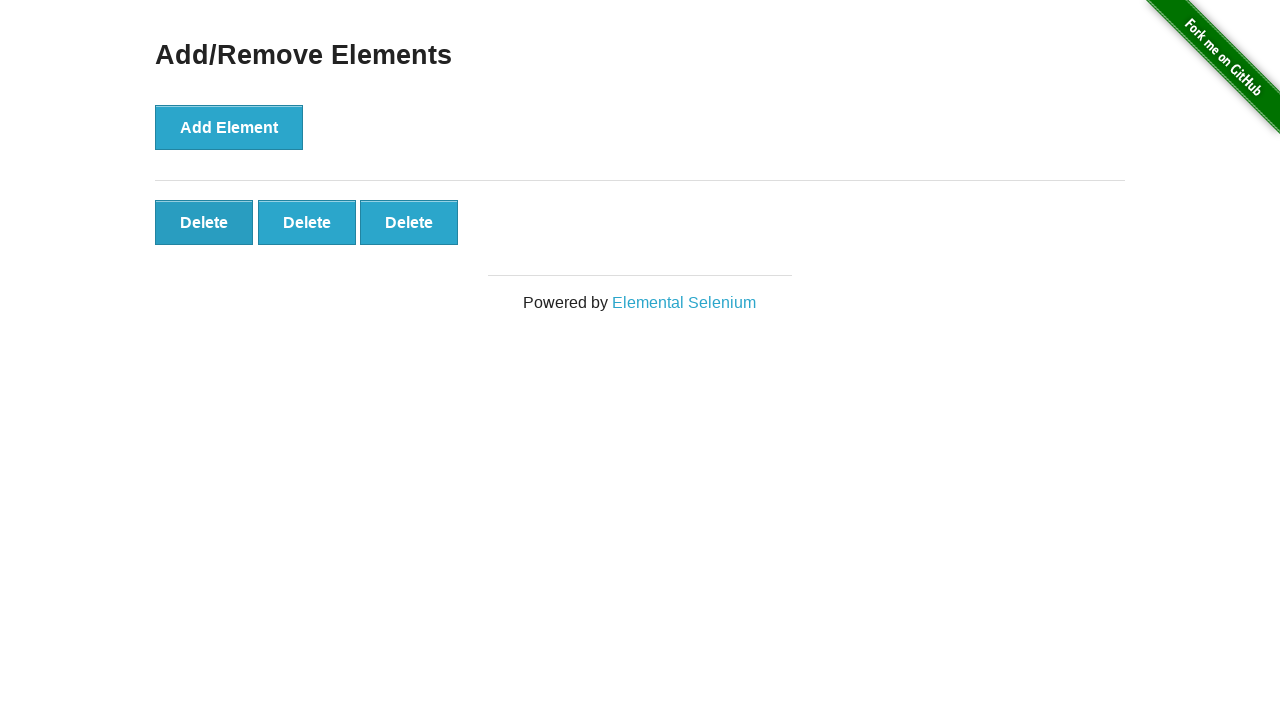

Clicked delete button (iteration 6 of 8) at (204, 222) on button.added-manually >> nth=0
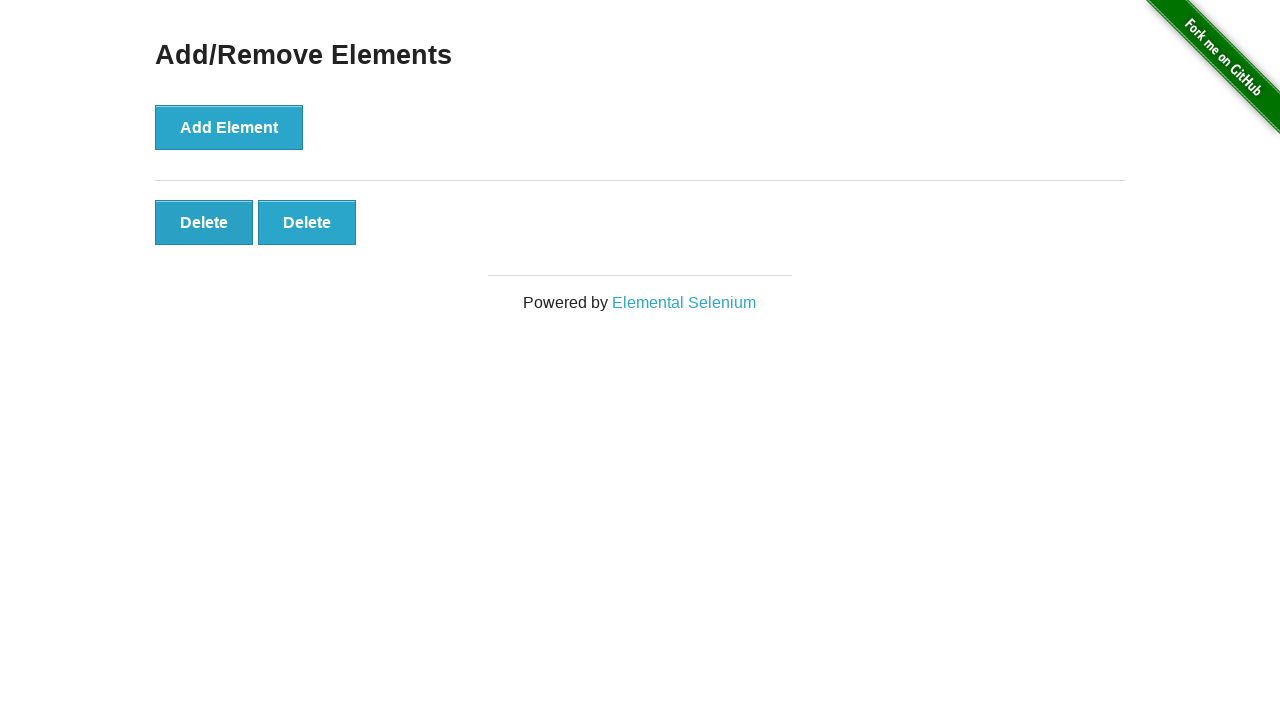

Clicked delete button (iteration 7 of 8) at (204, 222) on button.added-manually >> nth=0
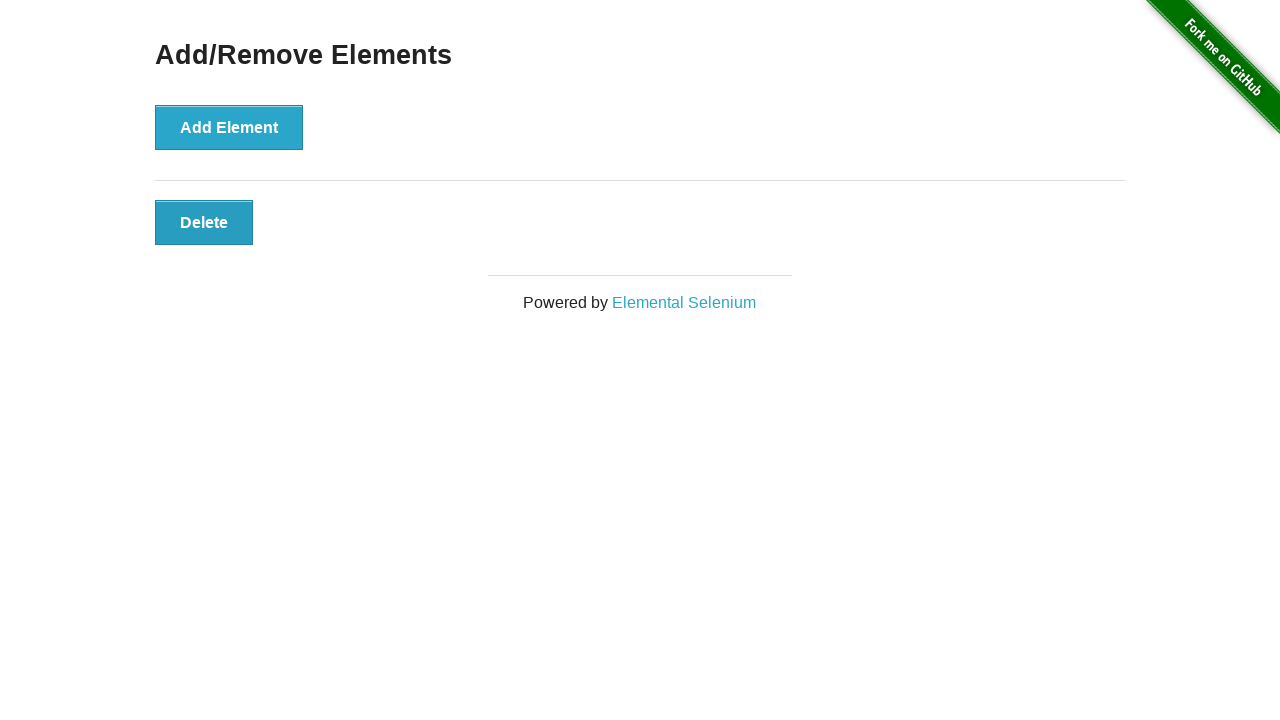

Clicked delete button (iteration 8 of 8) at (204, 222) on button.added-manually >> nth=0
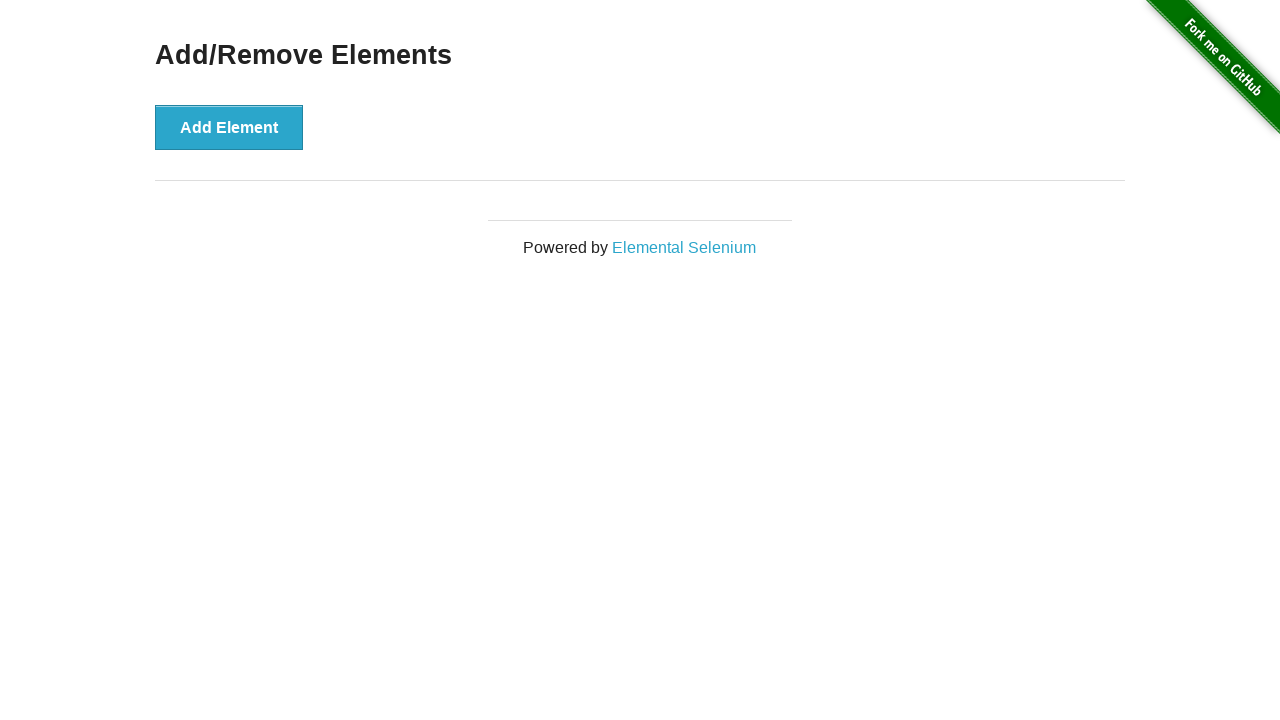

Verified that all delete buttons have been removed - list is now empty
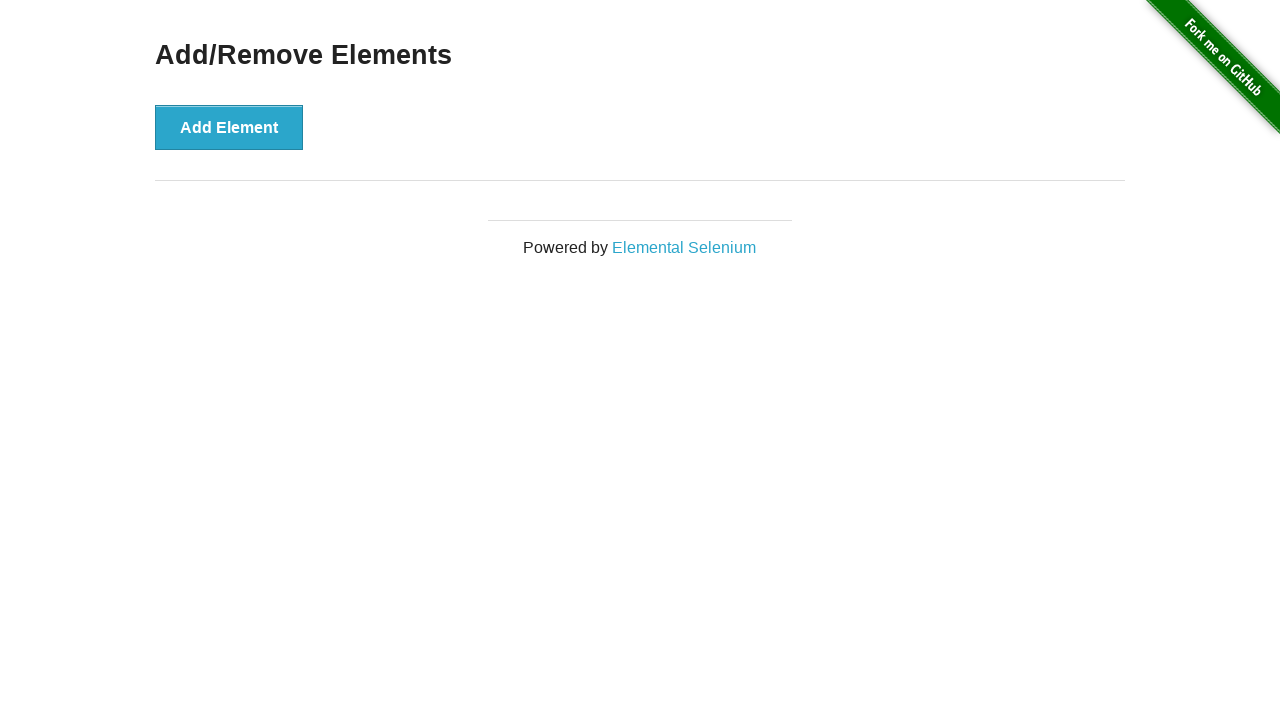

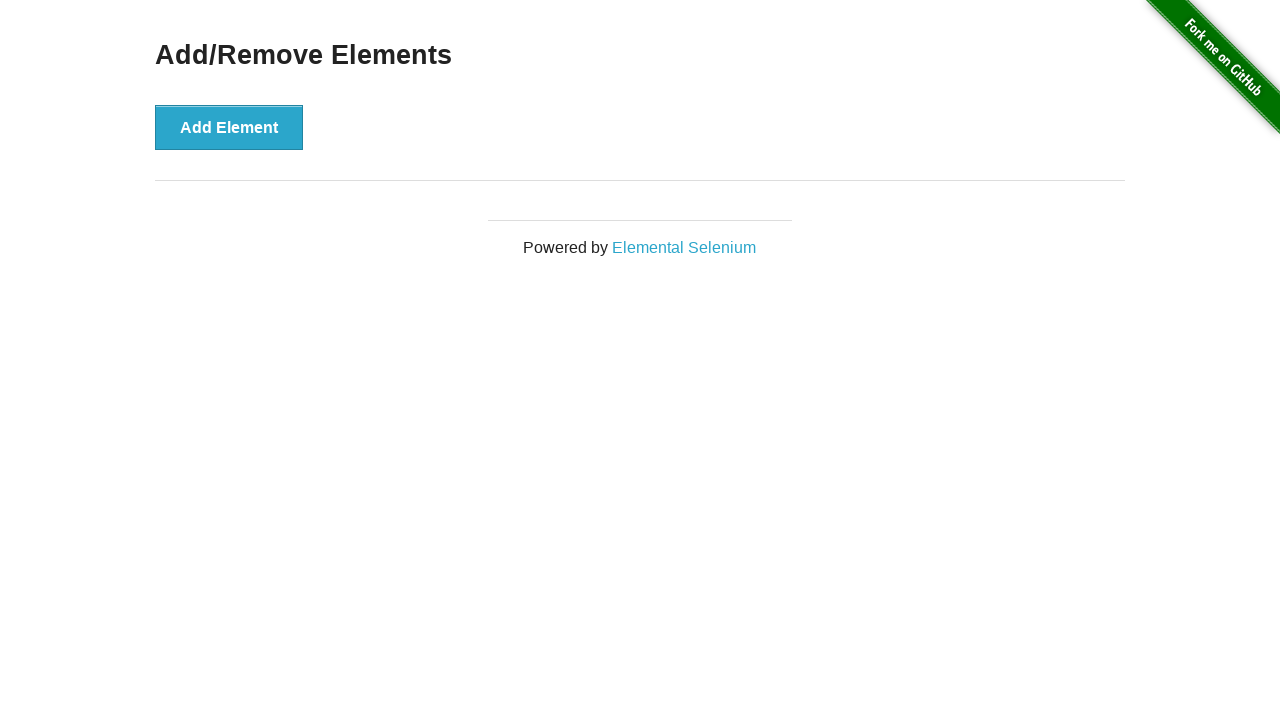